Tests navigation from login page to forgot password page and back to login page using the "Inloggen" (Login) link.

Starting URL: https://org0.artifex-pwa.integration.edition1.nl/login

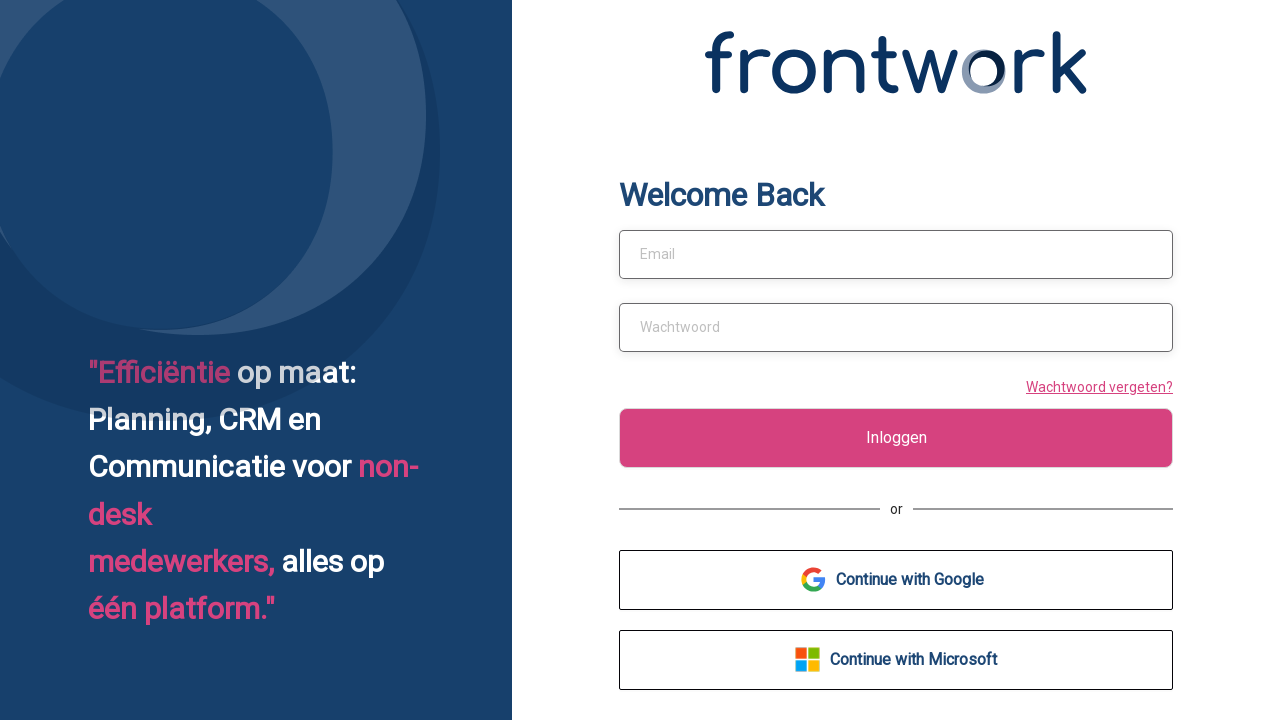

Clicked 'Wachtwoord vergeten?' (Forgot Password) link to navigate to forgot password page at (1096, 386) on text=Wachtwoord vergeten?
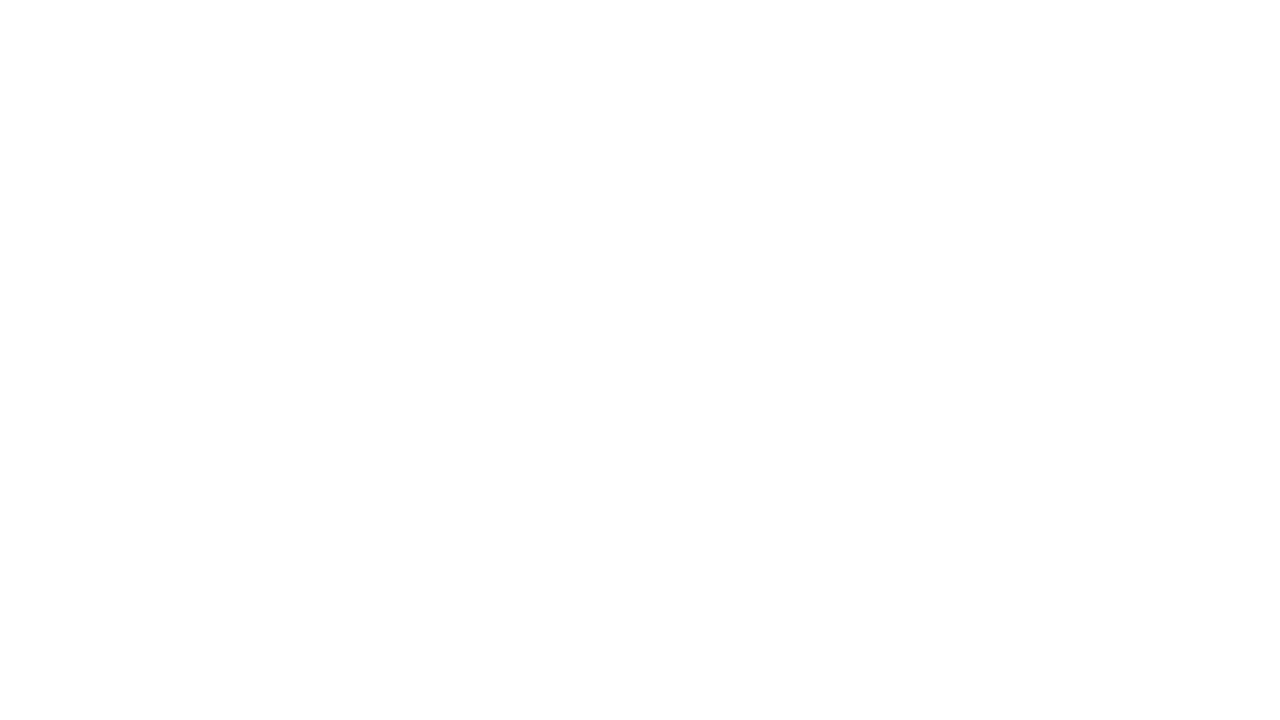

Clicked 'Inloggen' (Login) link to navigate back to login page at (896, 596) on text=Inloggen
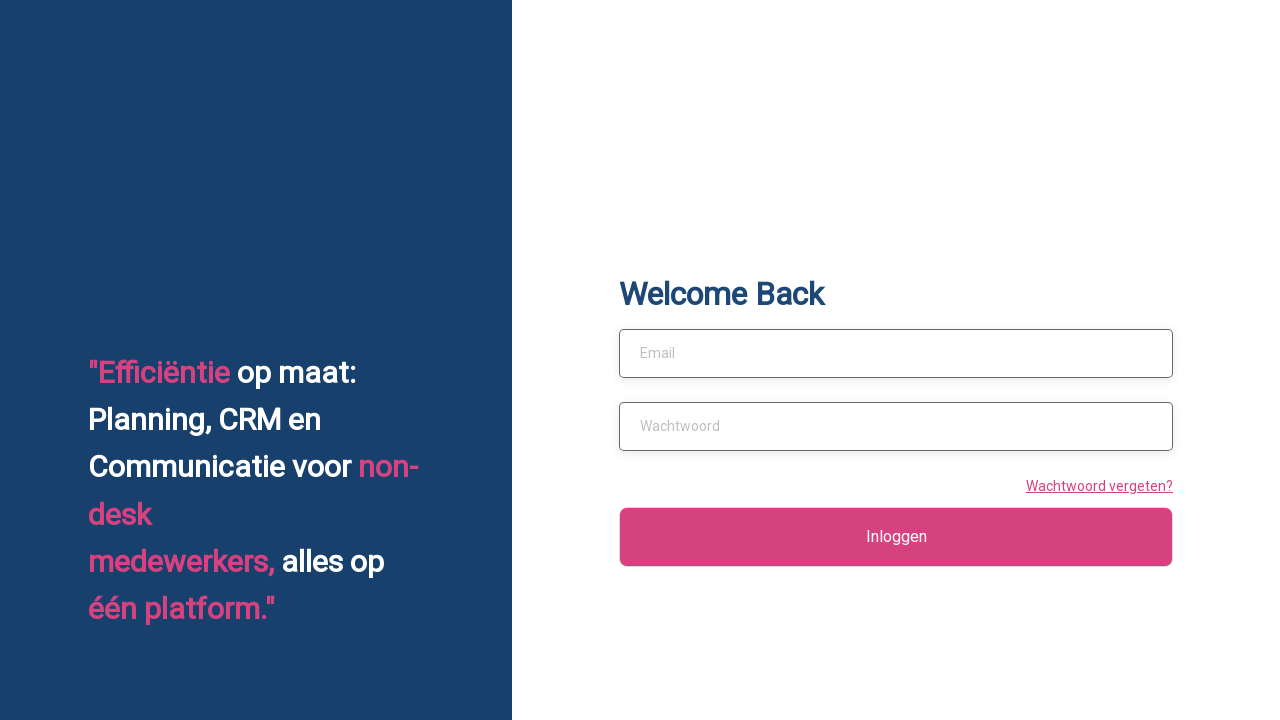

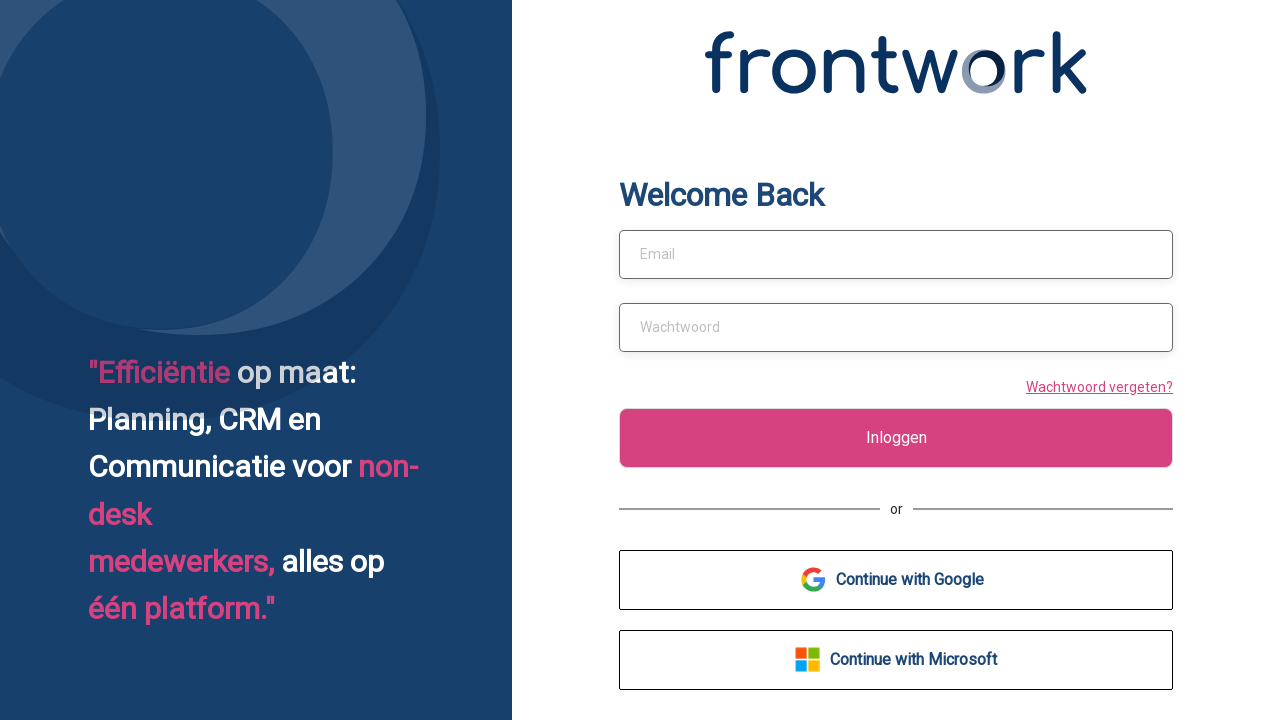